Tests marking a single item as completed in the todo list and verifies it gets strikethrough styling.

Starting URL: https://demo.playwright.dev/todomvc/#/

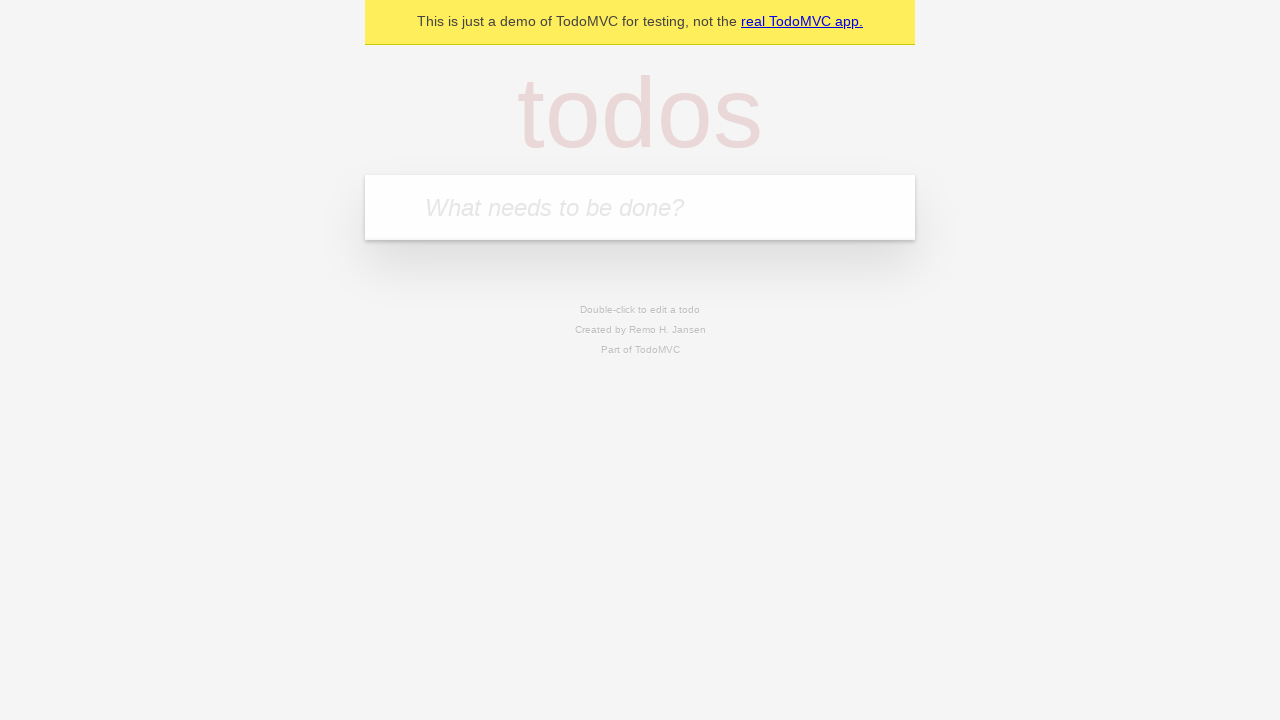

Filled new todo input with 'Task Alpha' on .new-todo
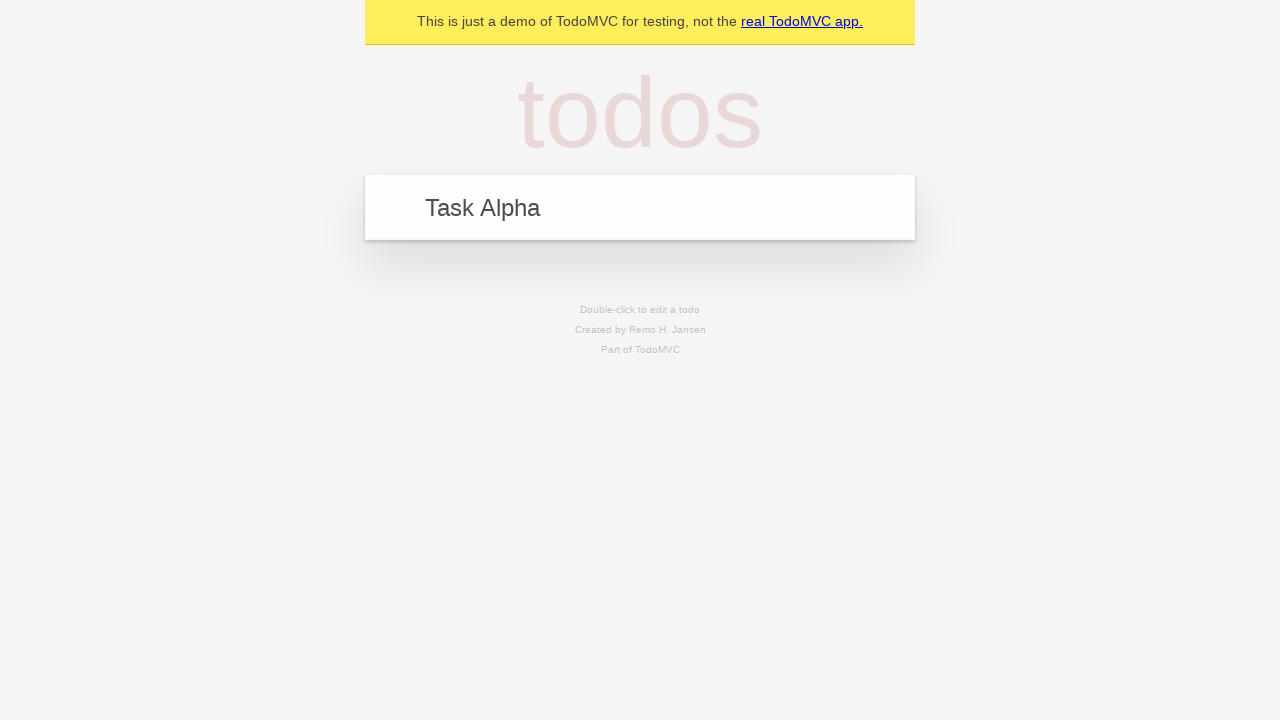

Pressed Enter to add 'Task Alpha' to the list on .new-todo
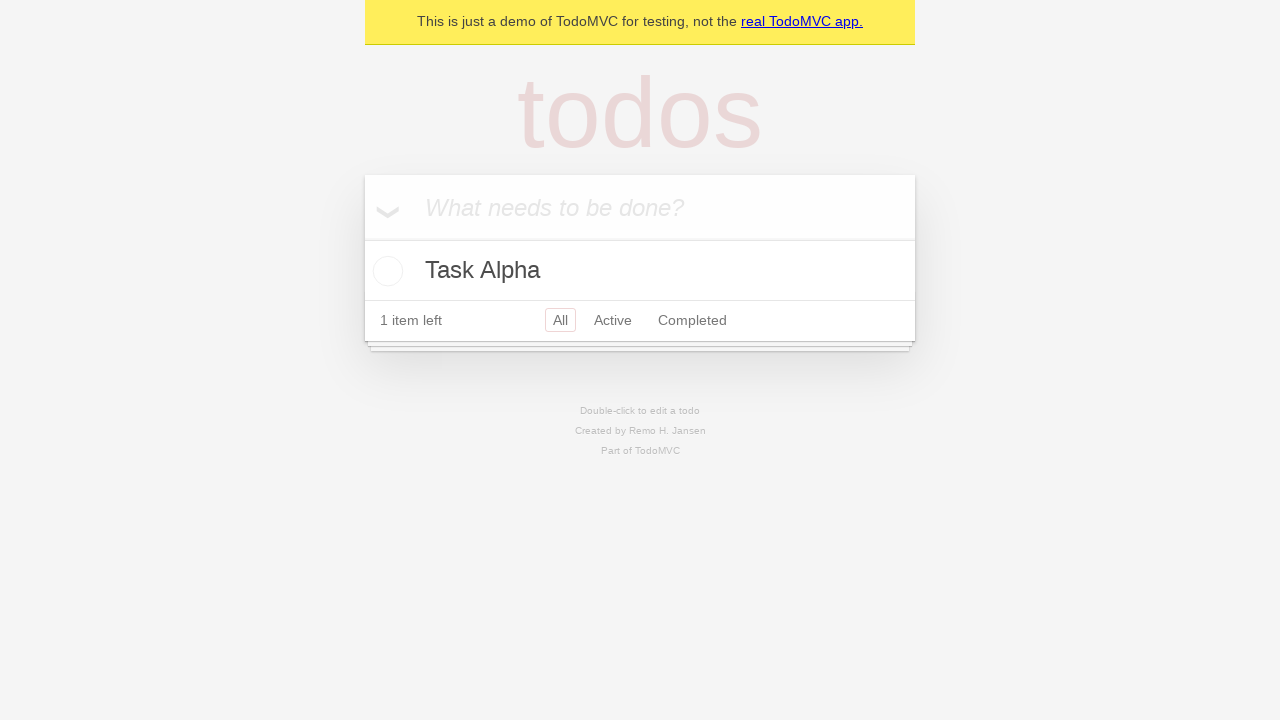

Filled new todo input with 'Task Beta' on .new-todo
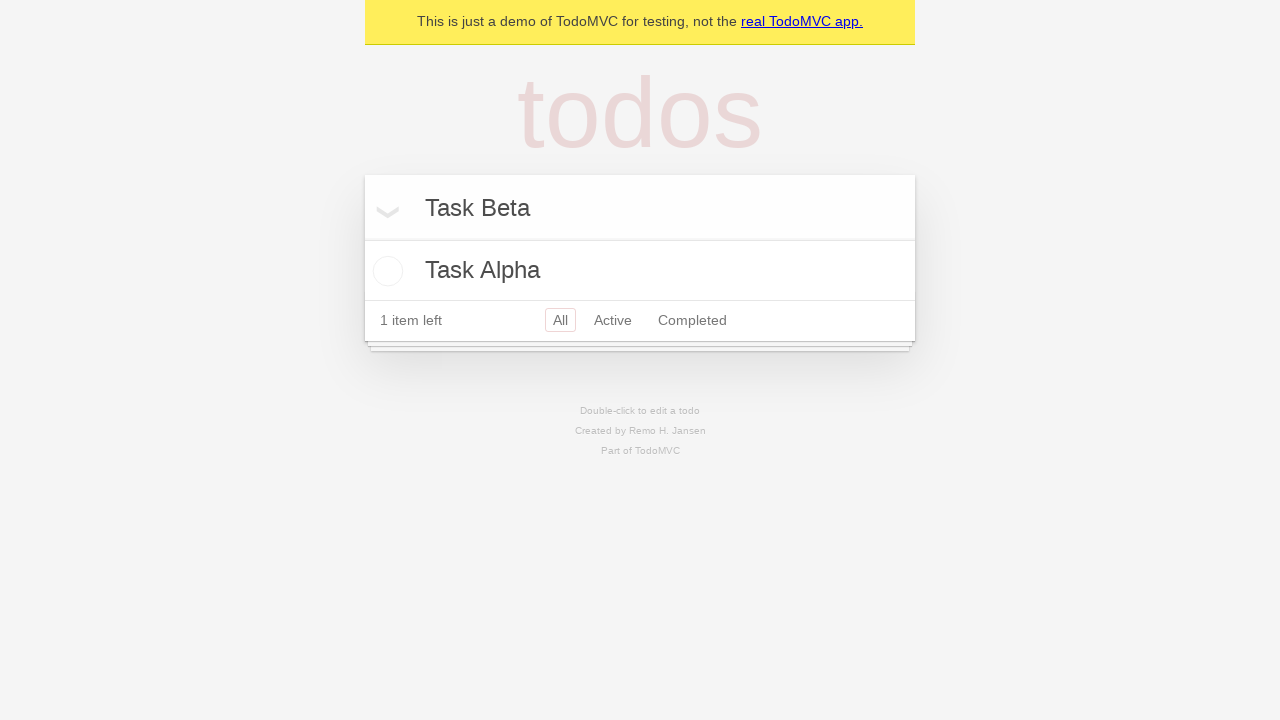

Pressed Enter to add 'Task Beta' to the list on .new-todo
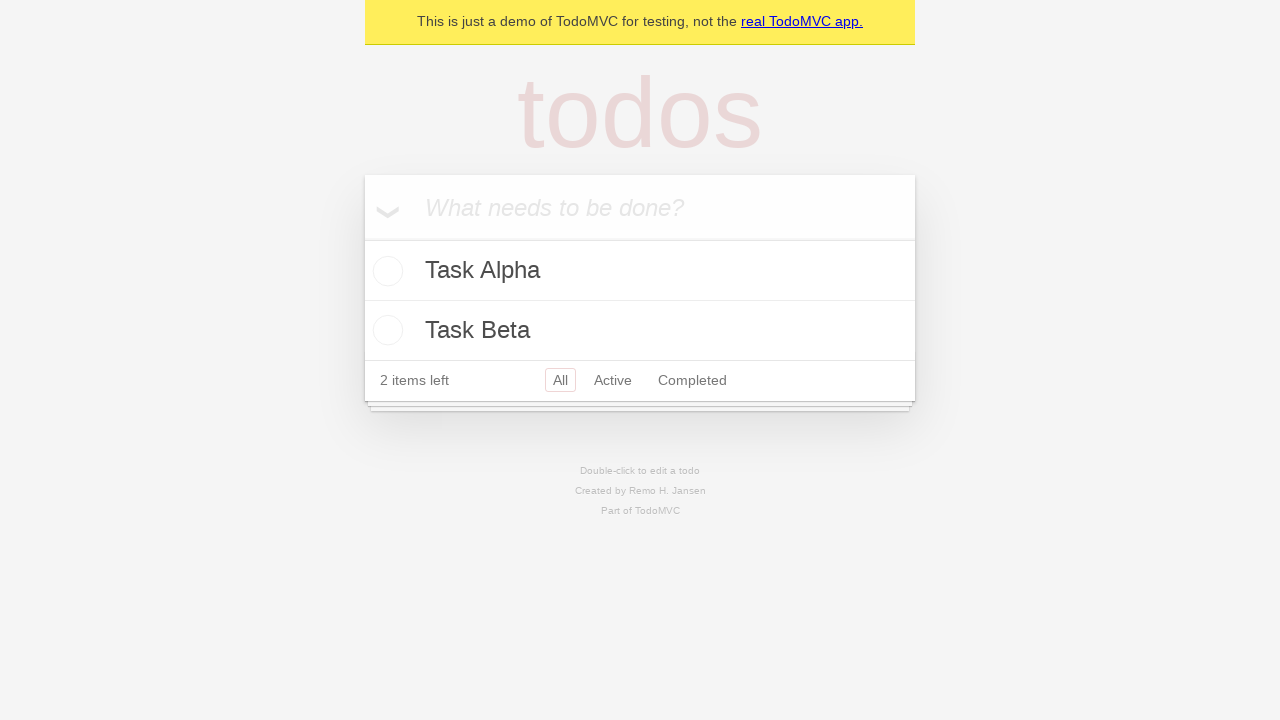

Filled new todo input with 'Task Gamma' on .new-todo
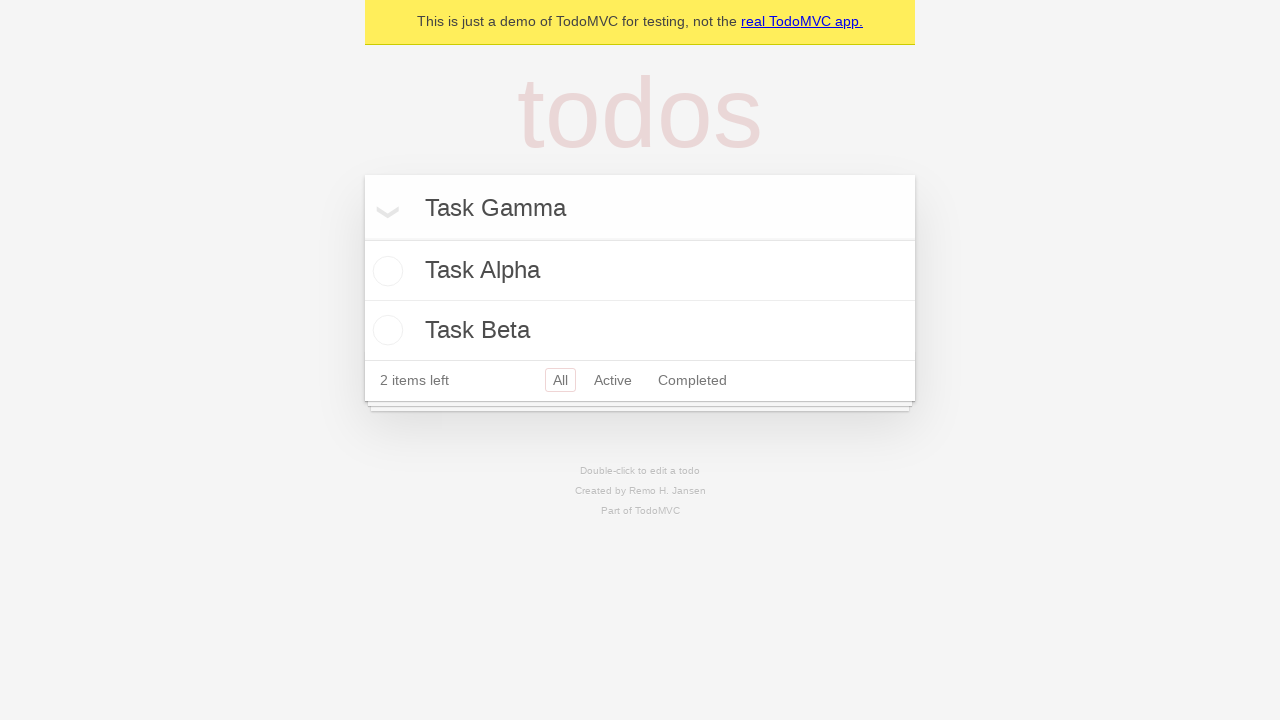

Pressed Enter to add 'Task Gamma' to the list on .new-todo
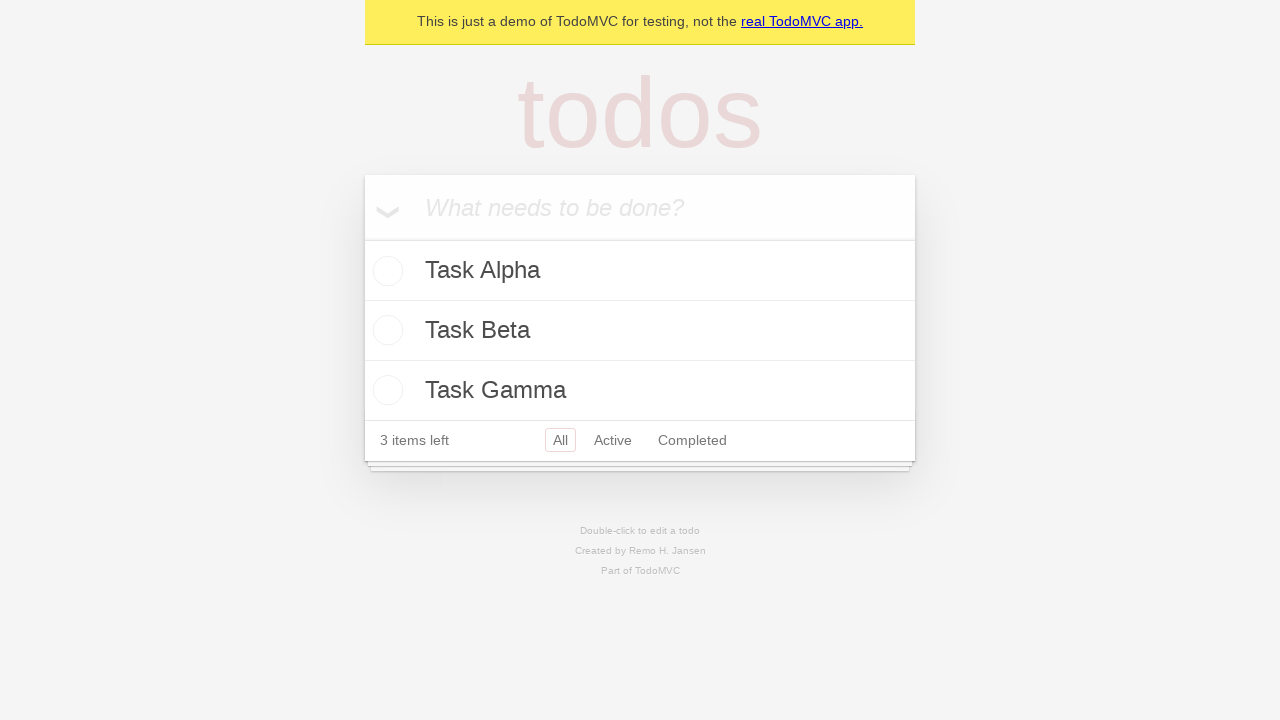

Filled new todo input with 'Task Delta' on .new-todo
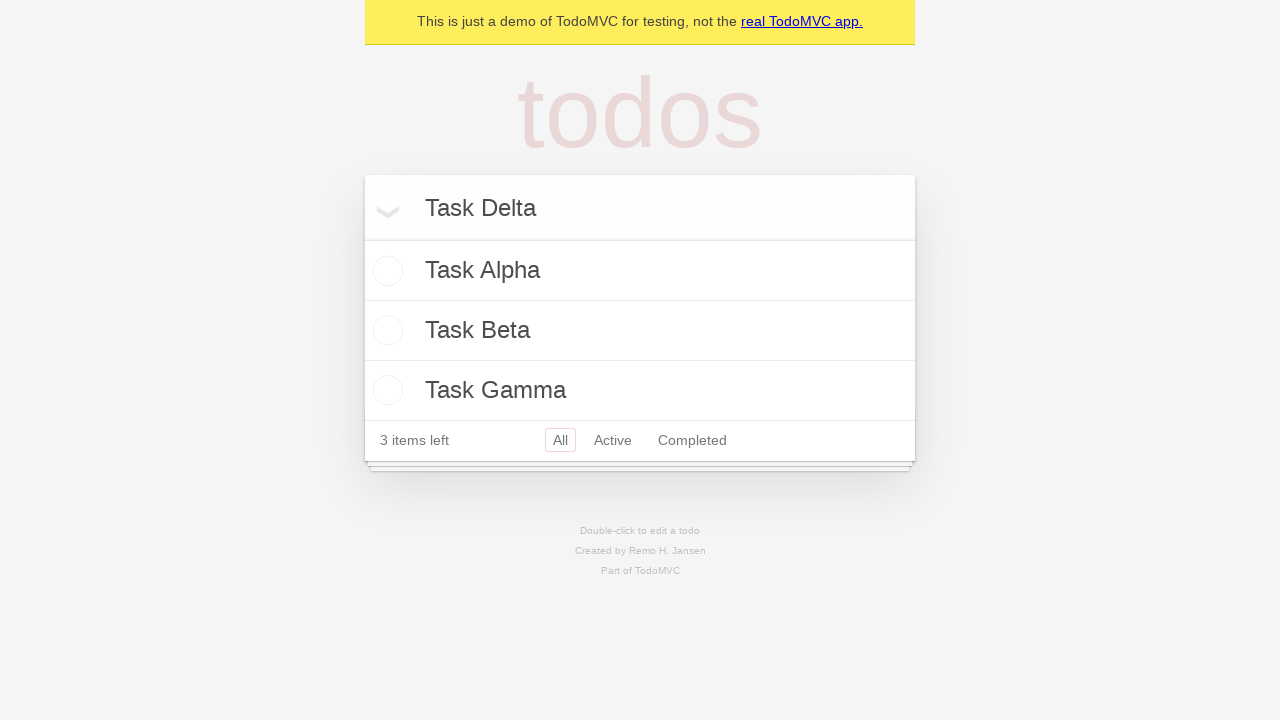

Pressed Enter to add 'Task Delta' to the list on .new-todo
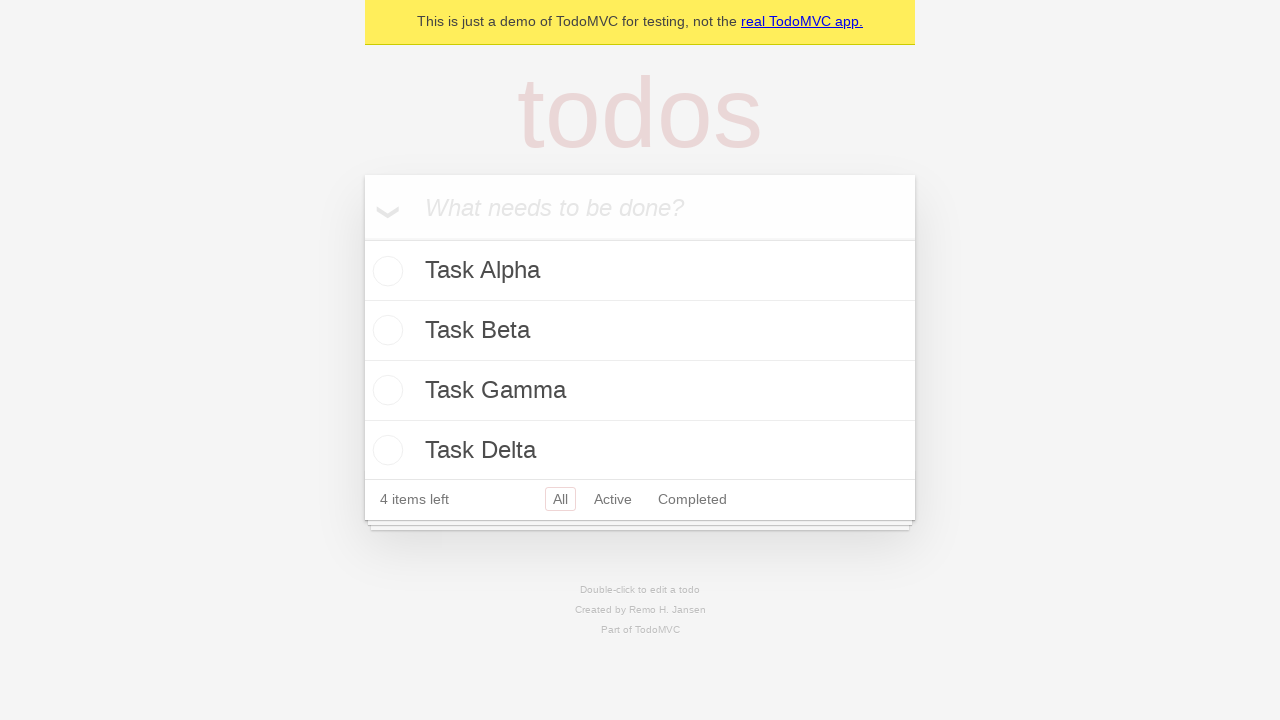

Filled new todo input with 'Task Epsilon' on .new-todo
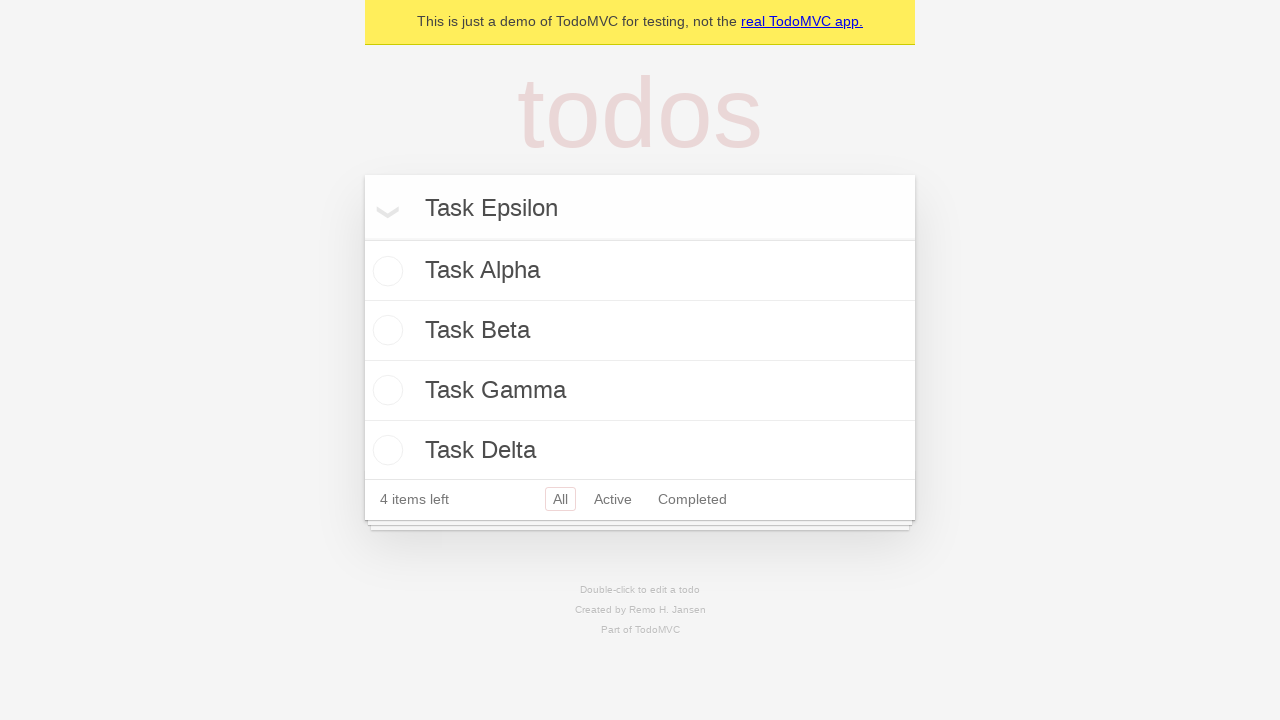

Pressed Enter to add 'Task Epsilon' to the list on .new-todo
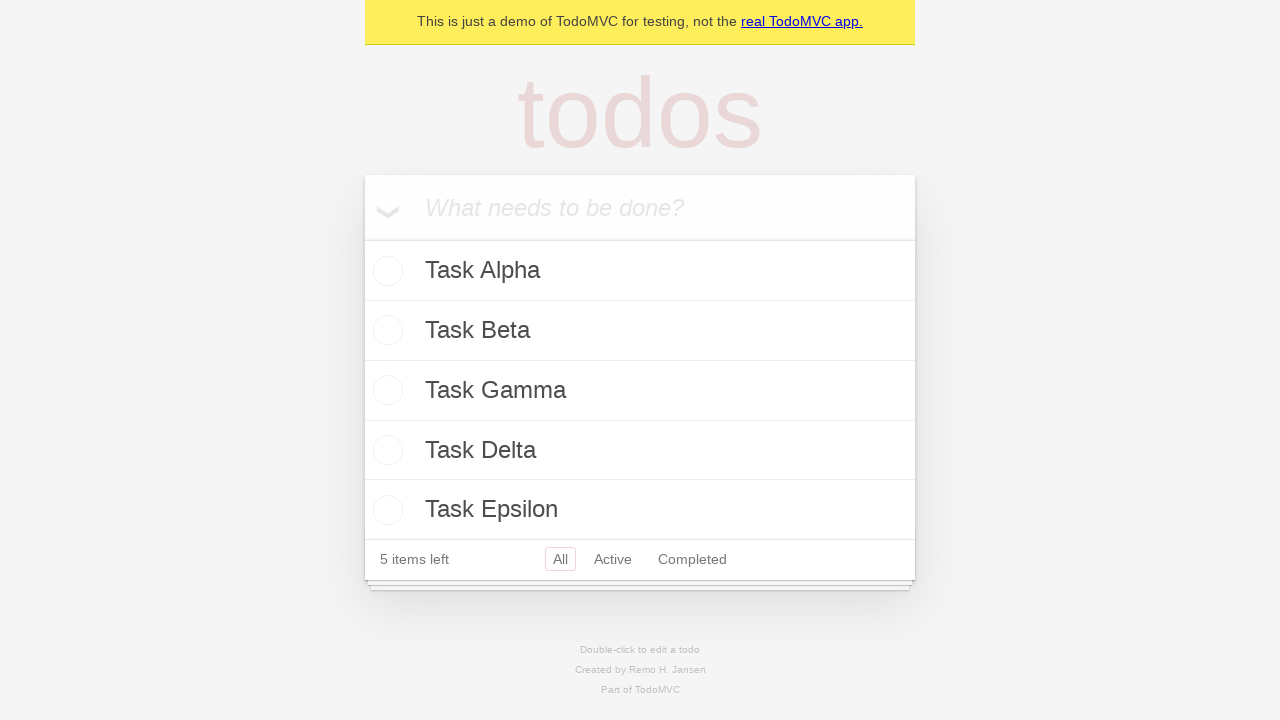

All 5 todo items loaded in the list
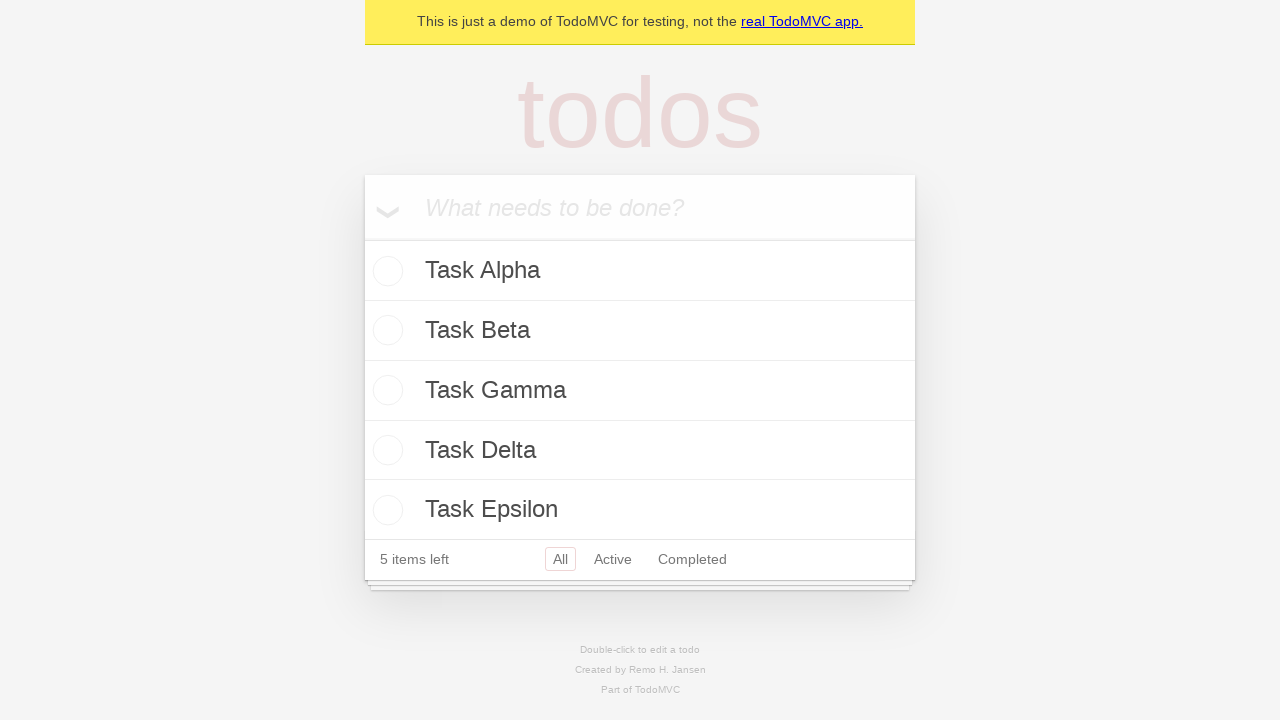

Clicked checkbox to mark 'Task Gamma' (index 2) as completed at (385, 390) on .todo-list li >> nth=2 >> .toggle
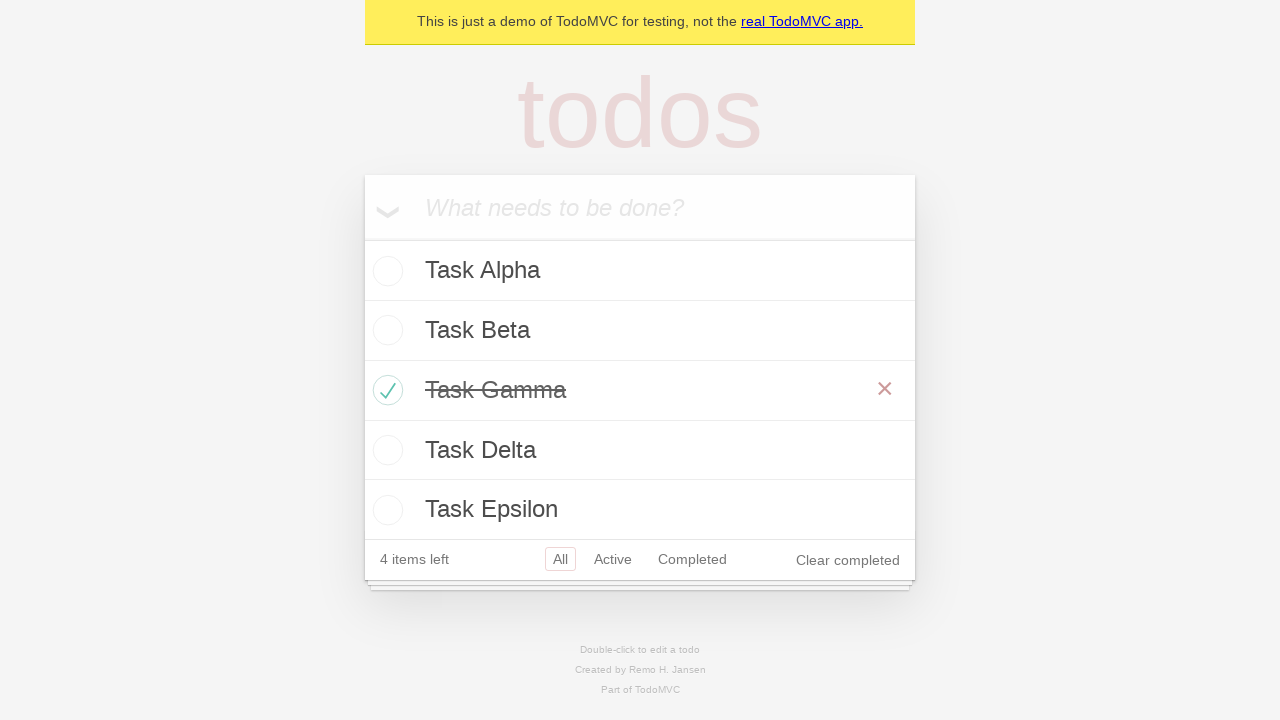

Verified item has completed class with strikethrough styling
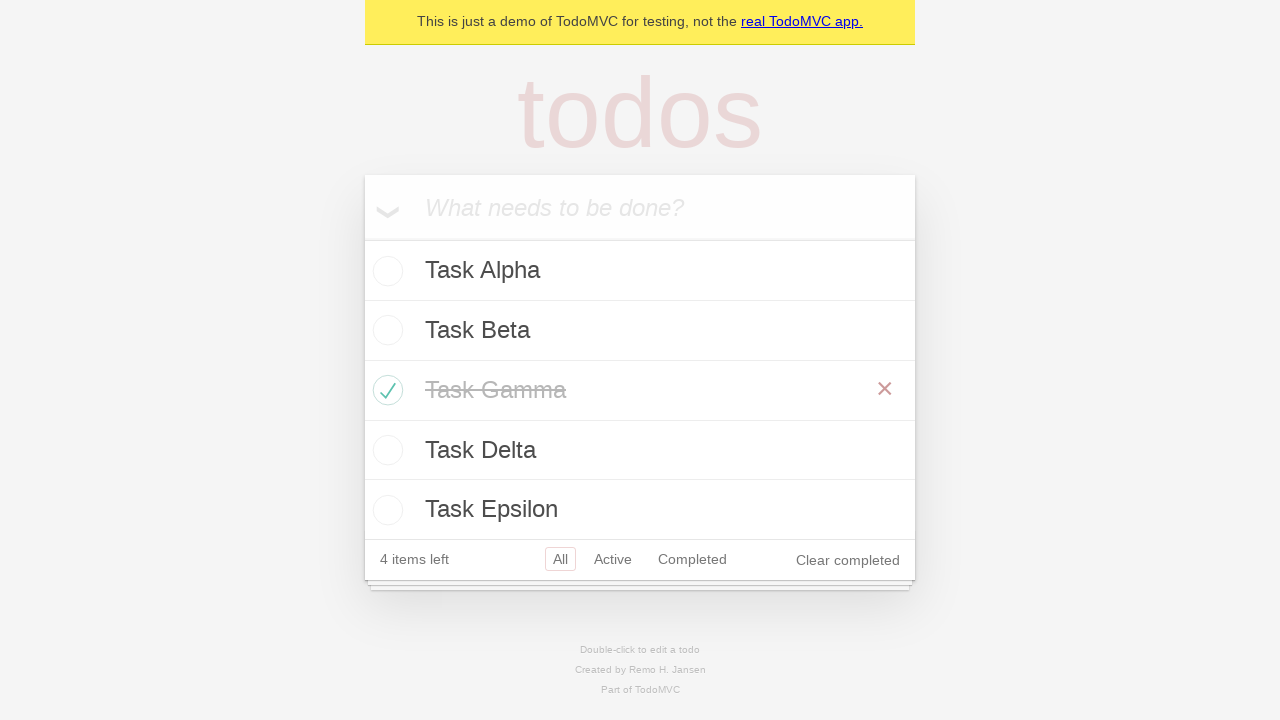

Verified todo count displays remaining items
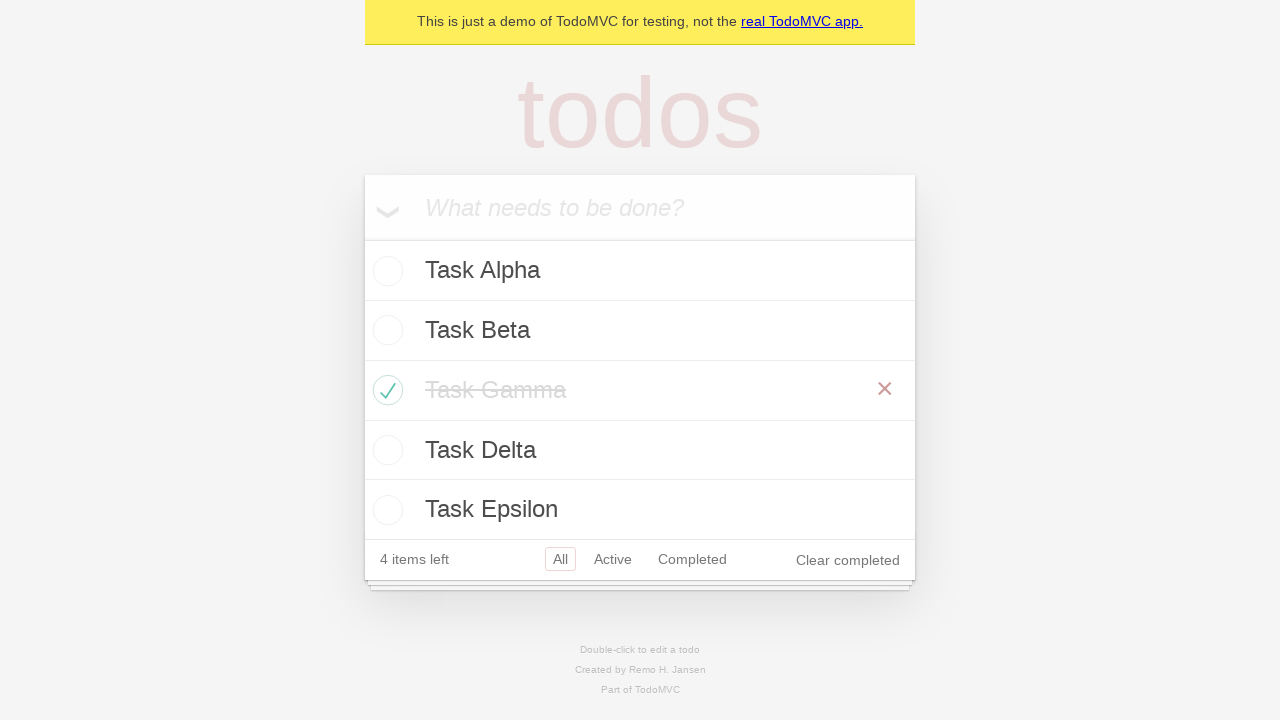

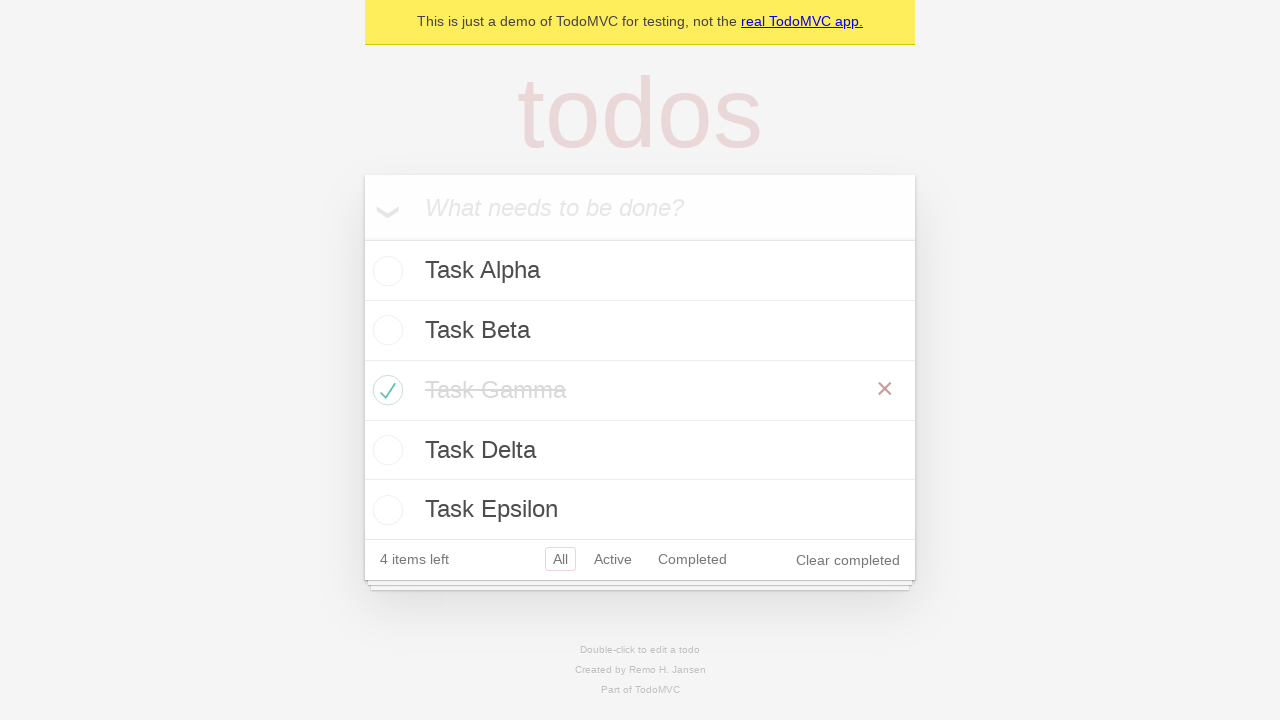